Tests adding a new todo item to the todo list on the AngularJS homepage by filling the input and clicking the add button

Starting URL: http://www.angularjs.org

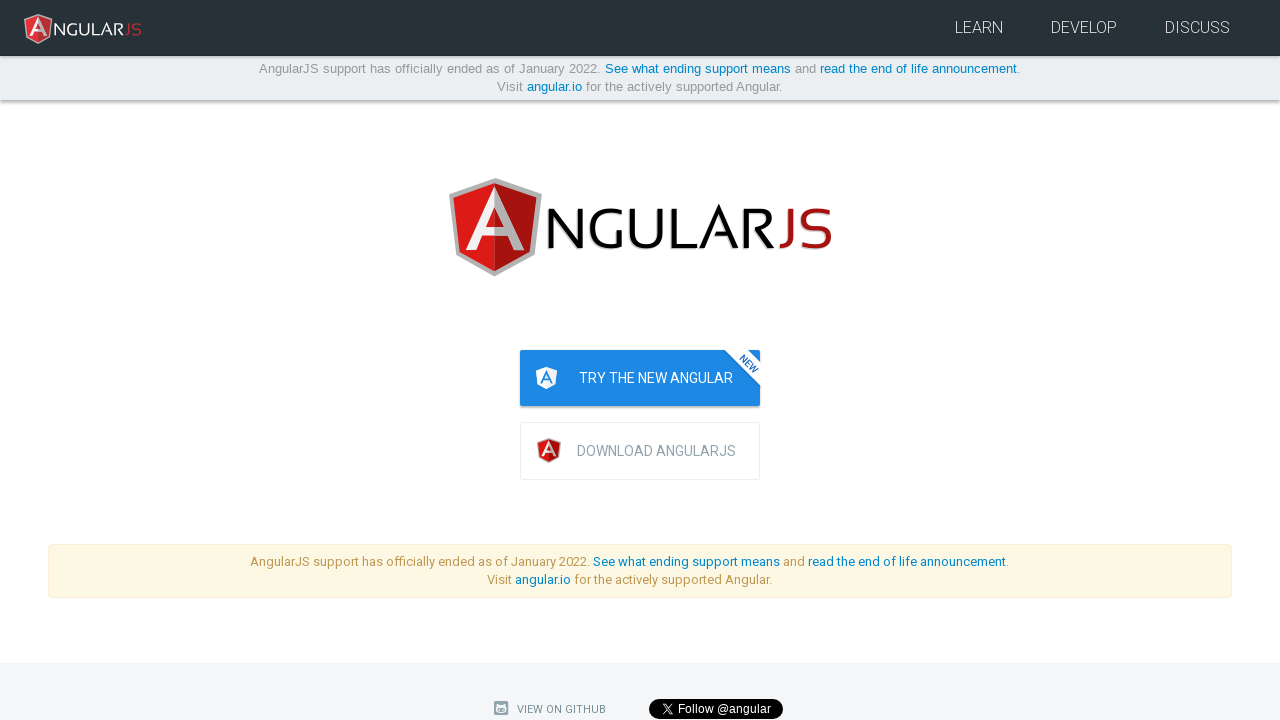

Navigated to AngularJS homepage
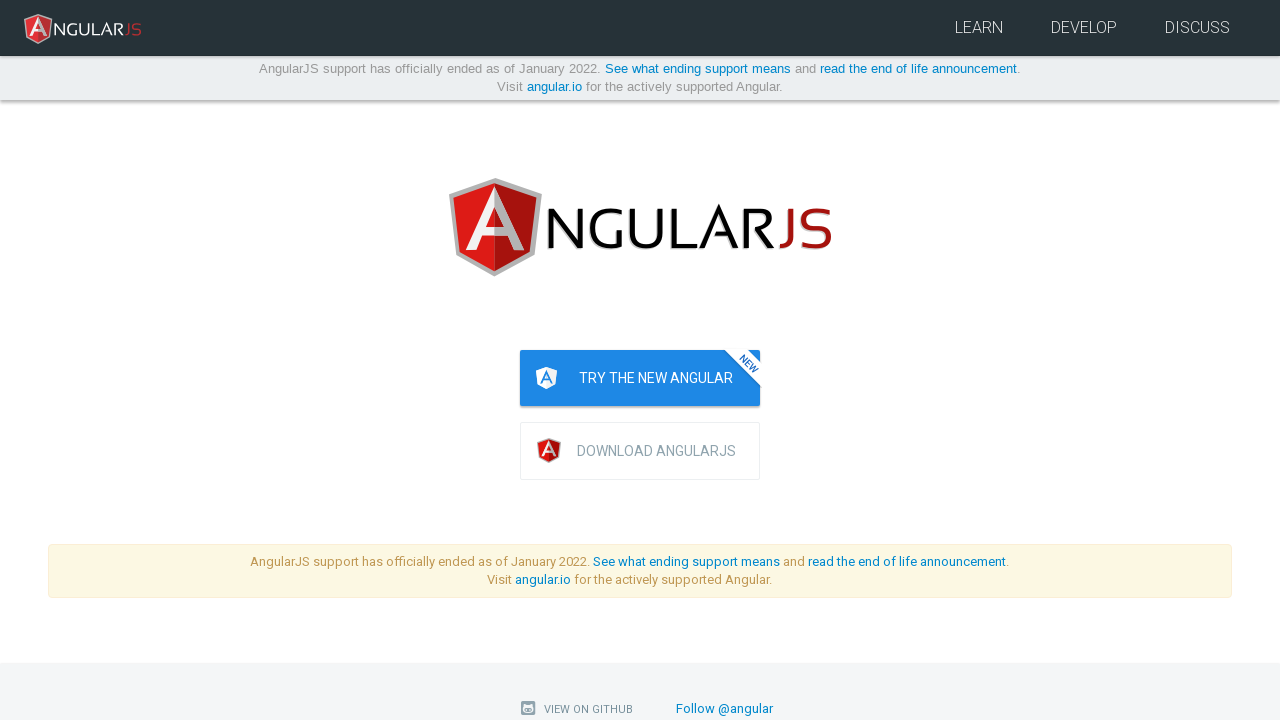

Filled todo input field with 'write a protractor test' on input[ng-model='todoList.todoText']
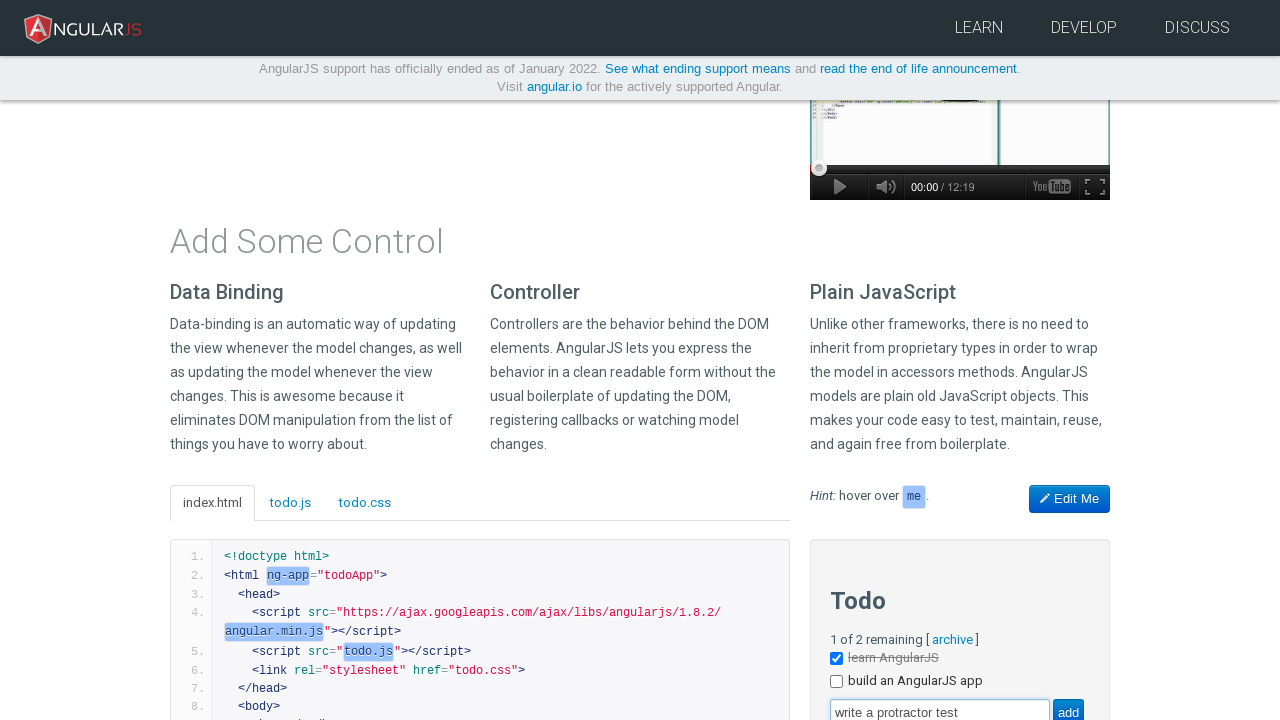

Clicked the add button to create new todo at (1068, 706) on input[value='add']
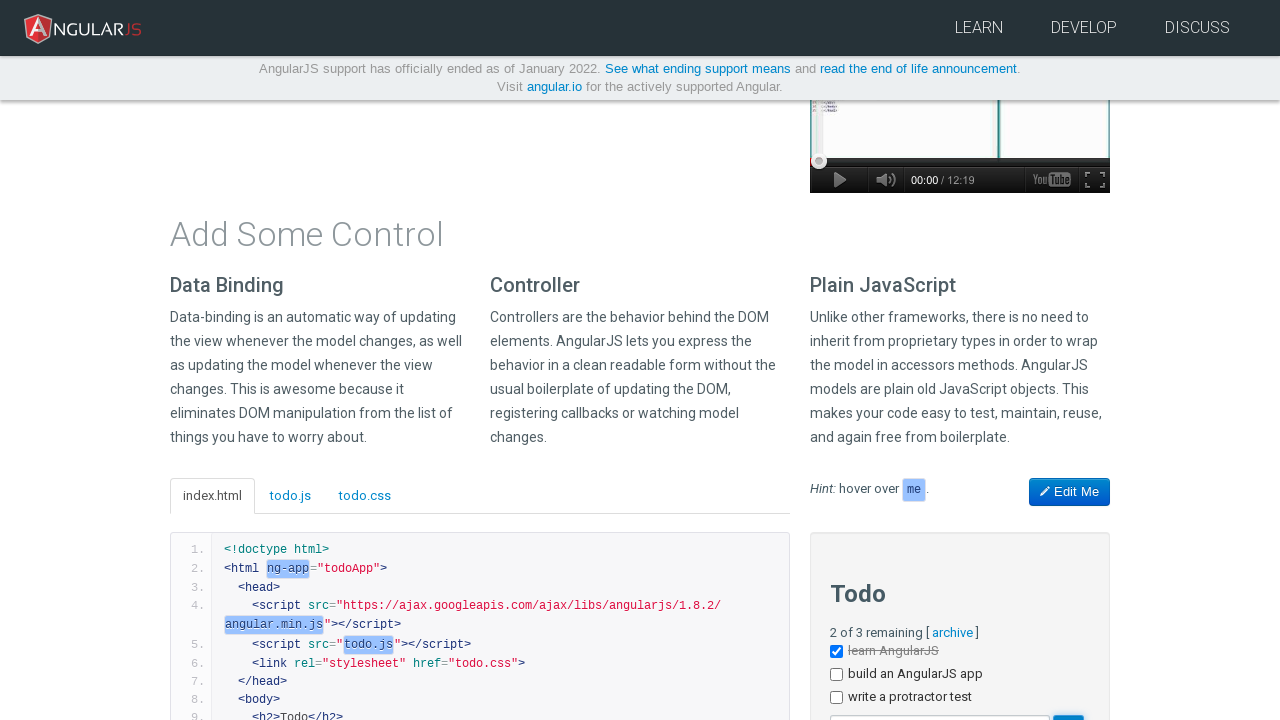

New todo item appeared in the list
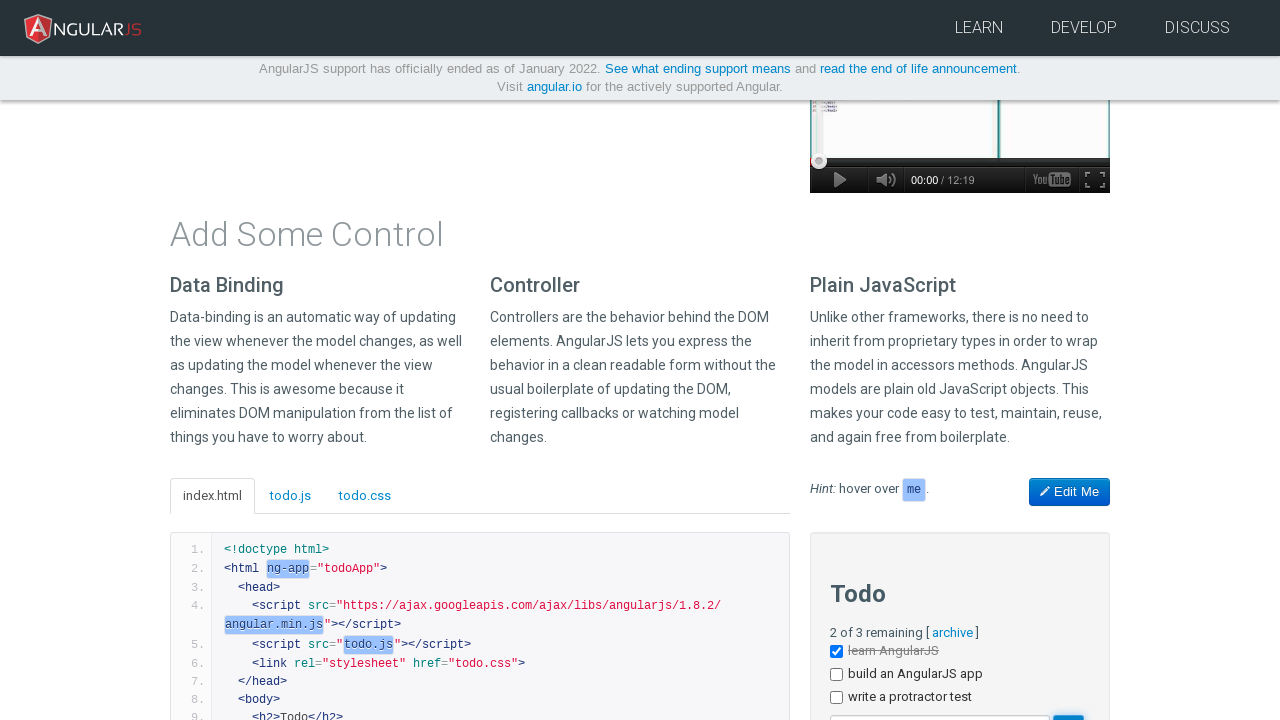

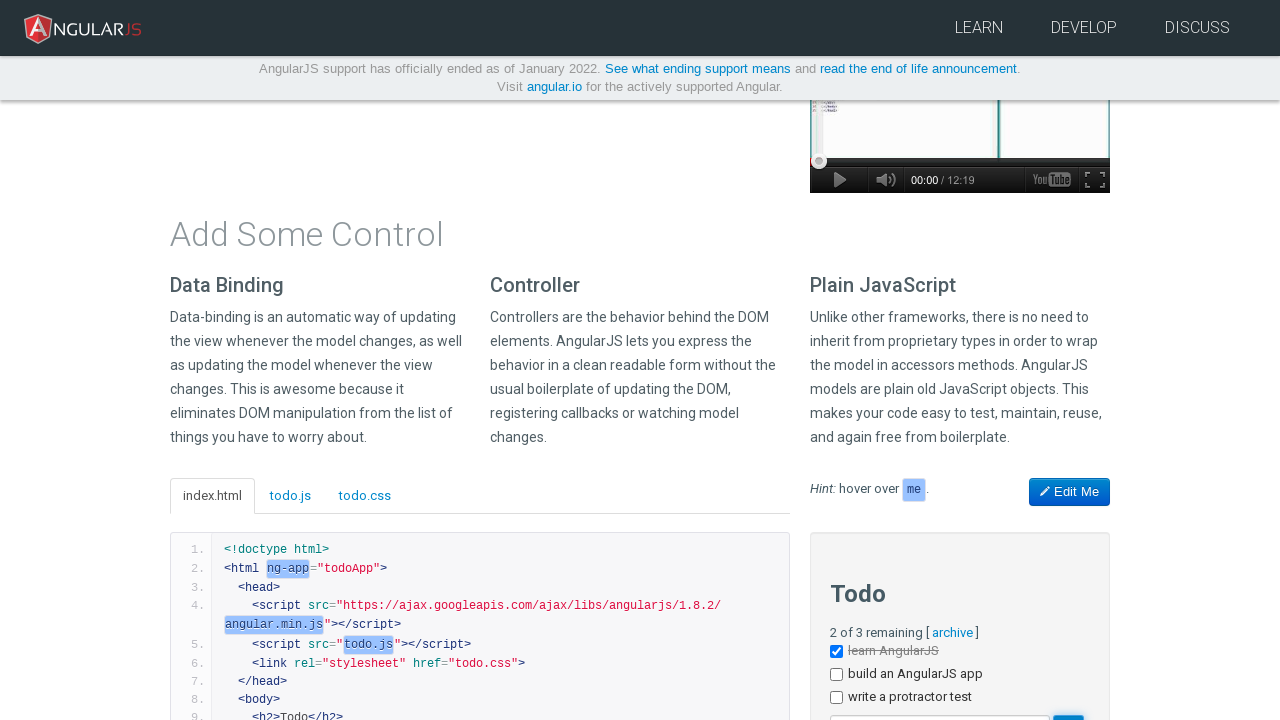